Tests navigation to the Privacy page and verifies the H2 header text displays "Privacy"

Starting URL: https://www.99-bottles-of-beer.net/

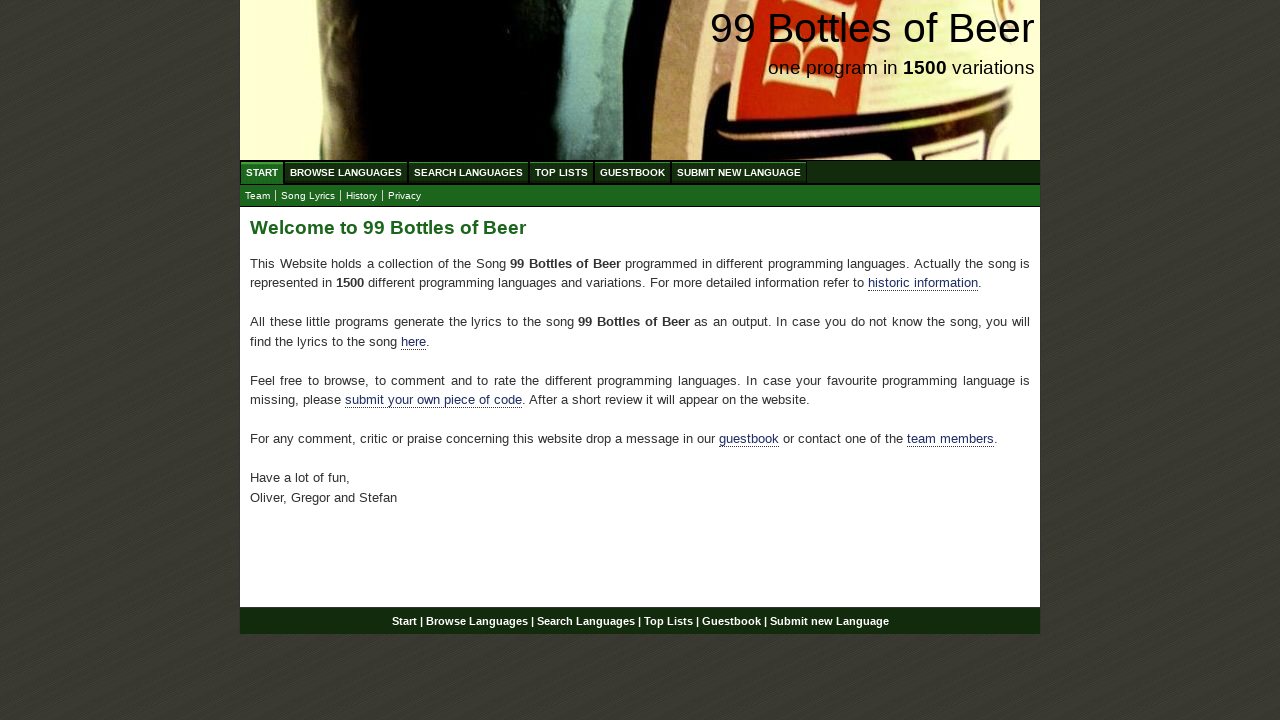

Clicked Privacy link in submenu at (404, 196) on xpath=//ul[@id='submenu']/li/a[@href='impressum.html']
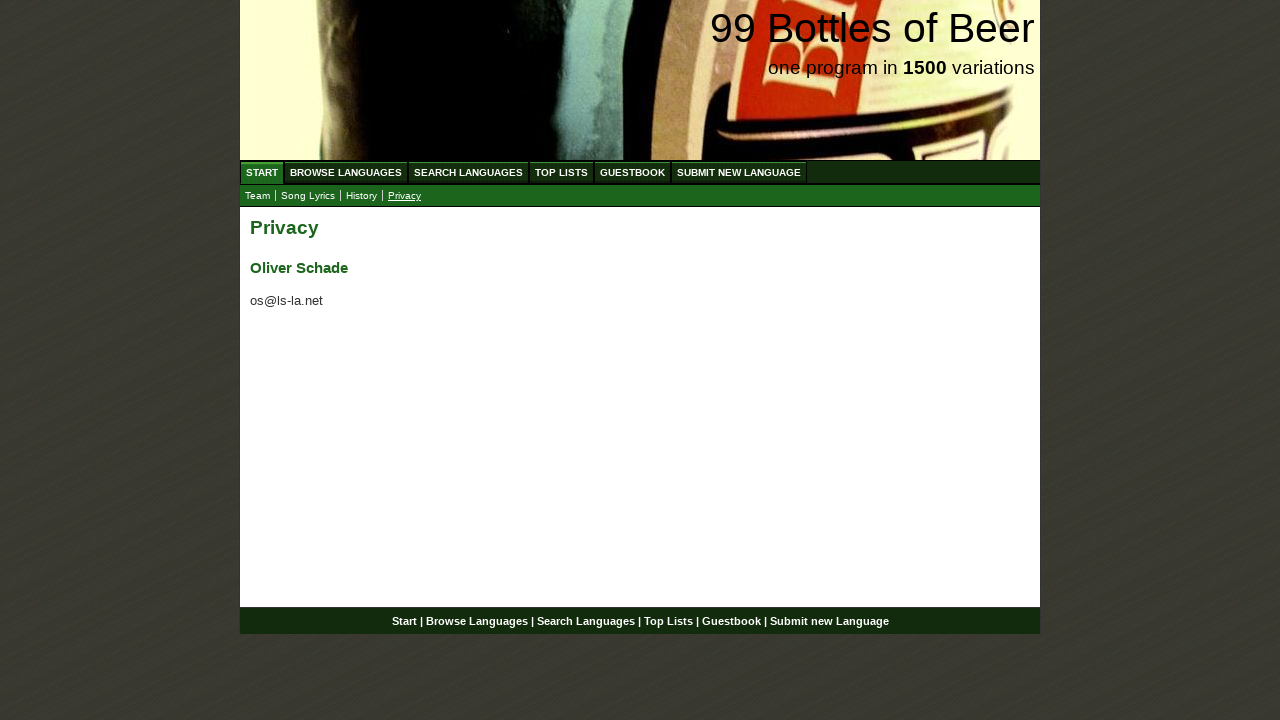

Privacy page H2 header loaded and is visible
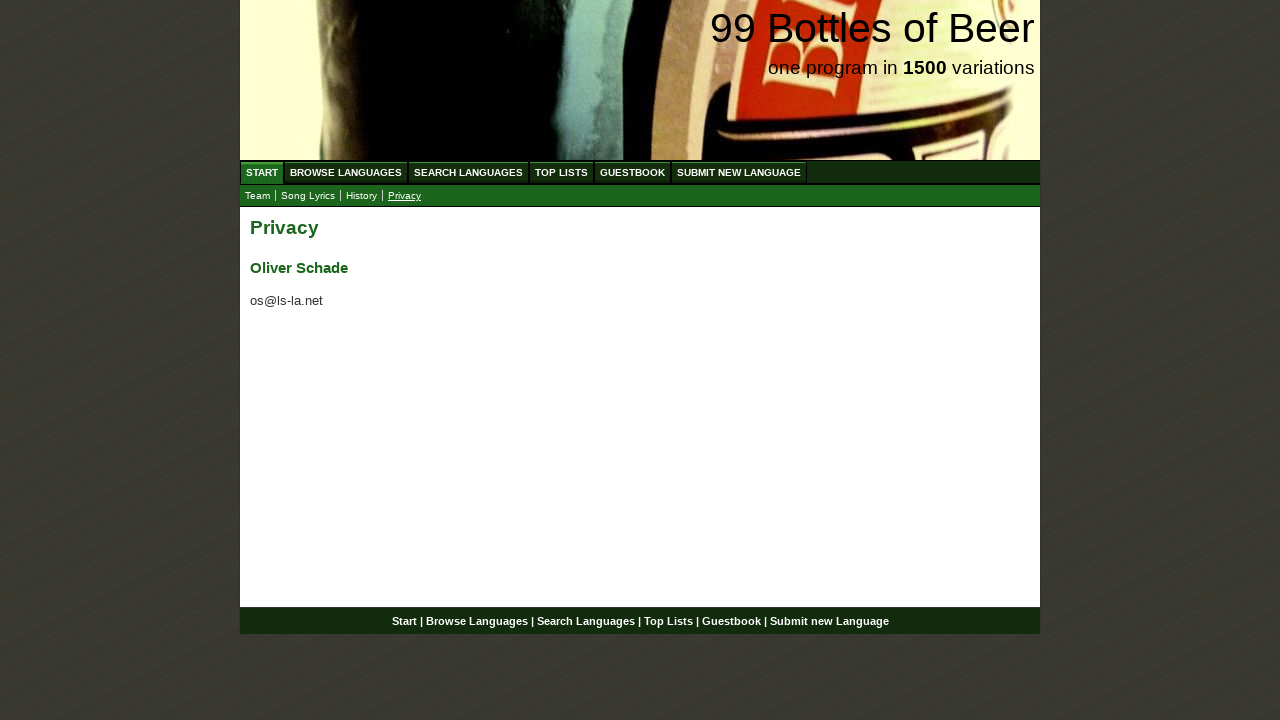

Verified H2 header text displays 'Privacy'
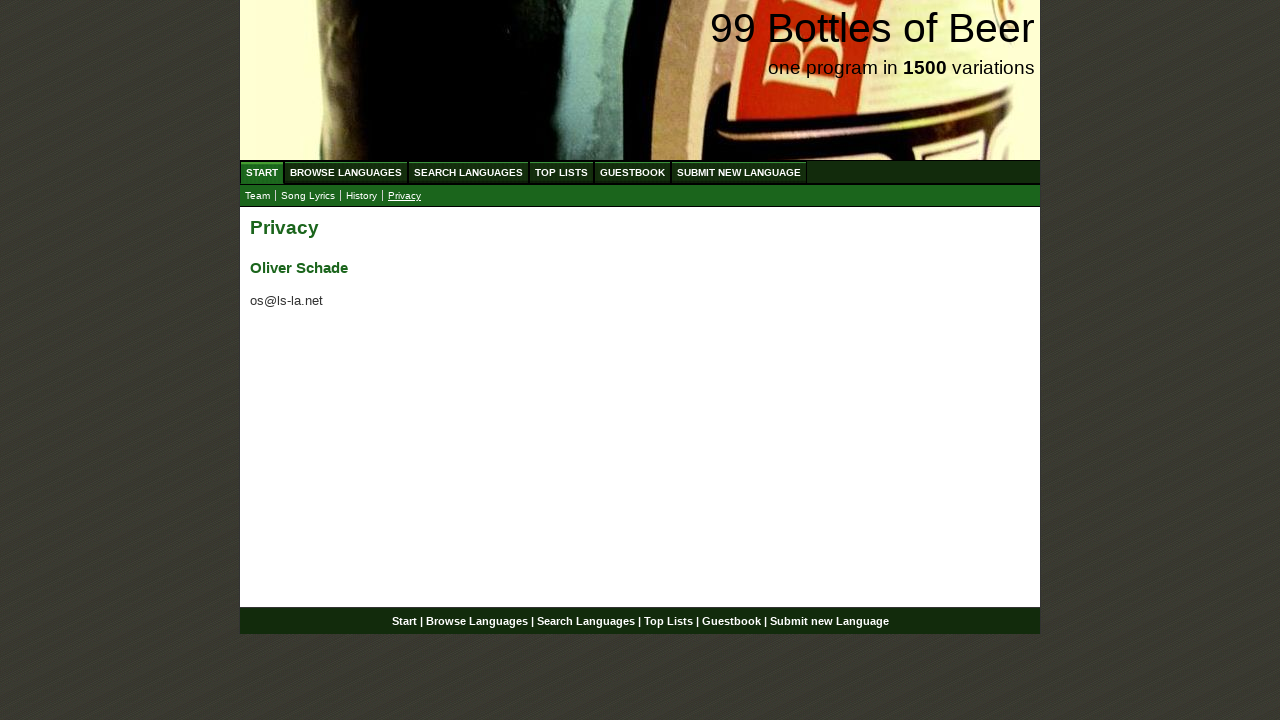

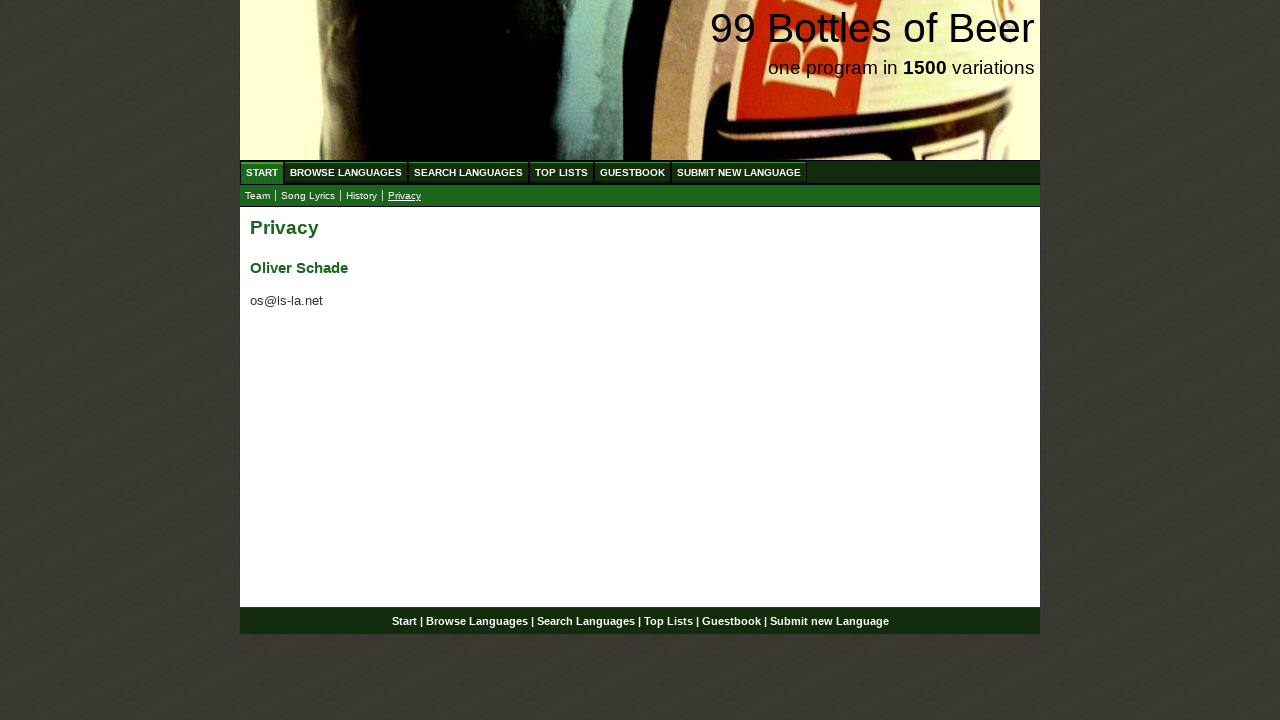